Tests a dropdown element on an automation practice page by retrieving its options and verifying if they are sorted alphabetically

Starting URL: https://rahulshettyacademy.com/AutomationPractice/

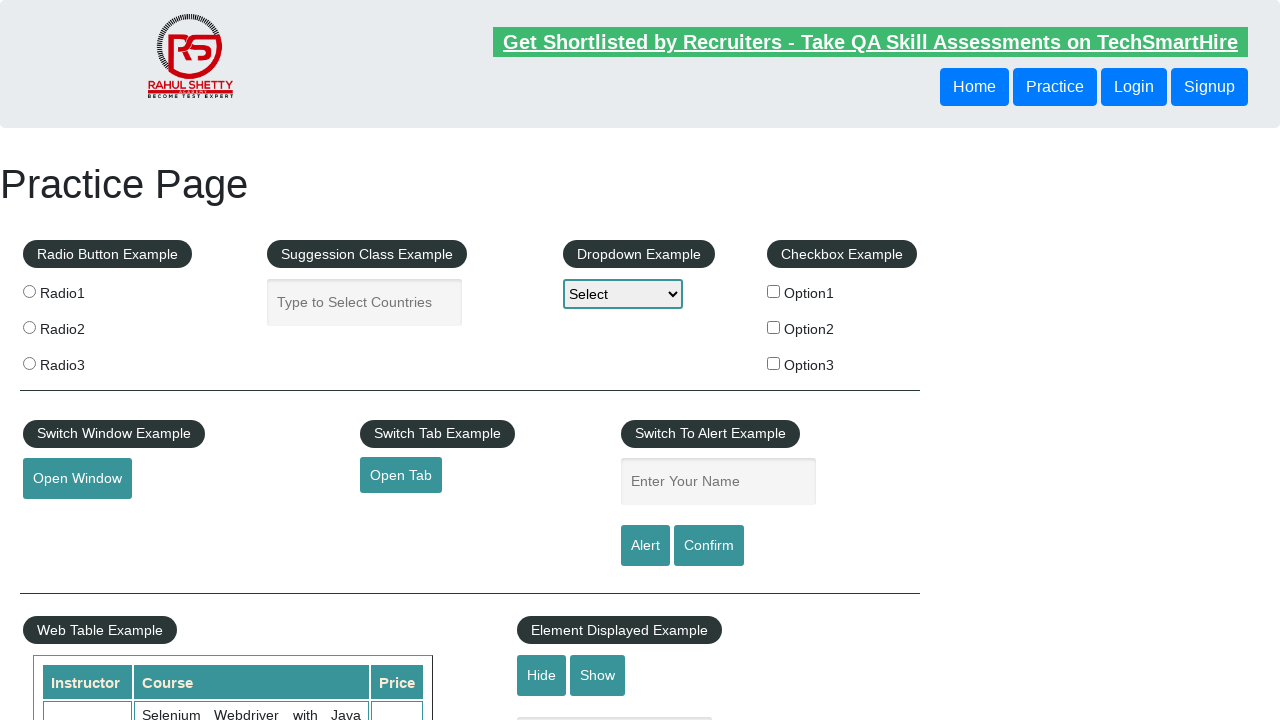

Waited for dropdown element to load
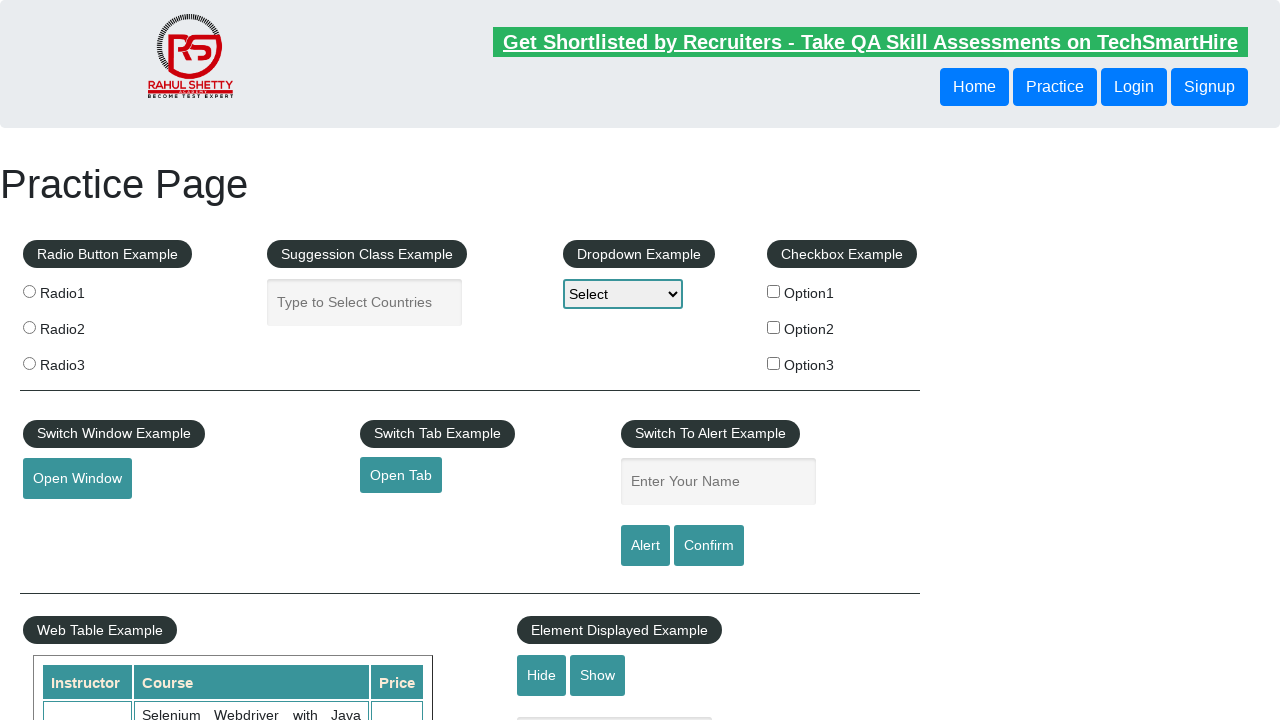

Located dropdown element
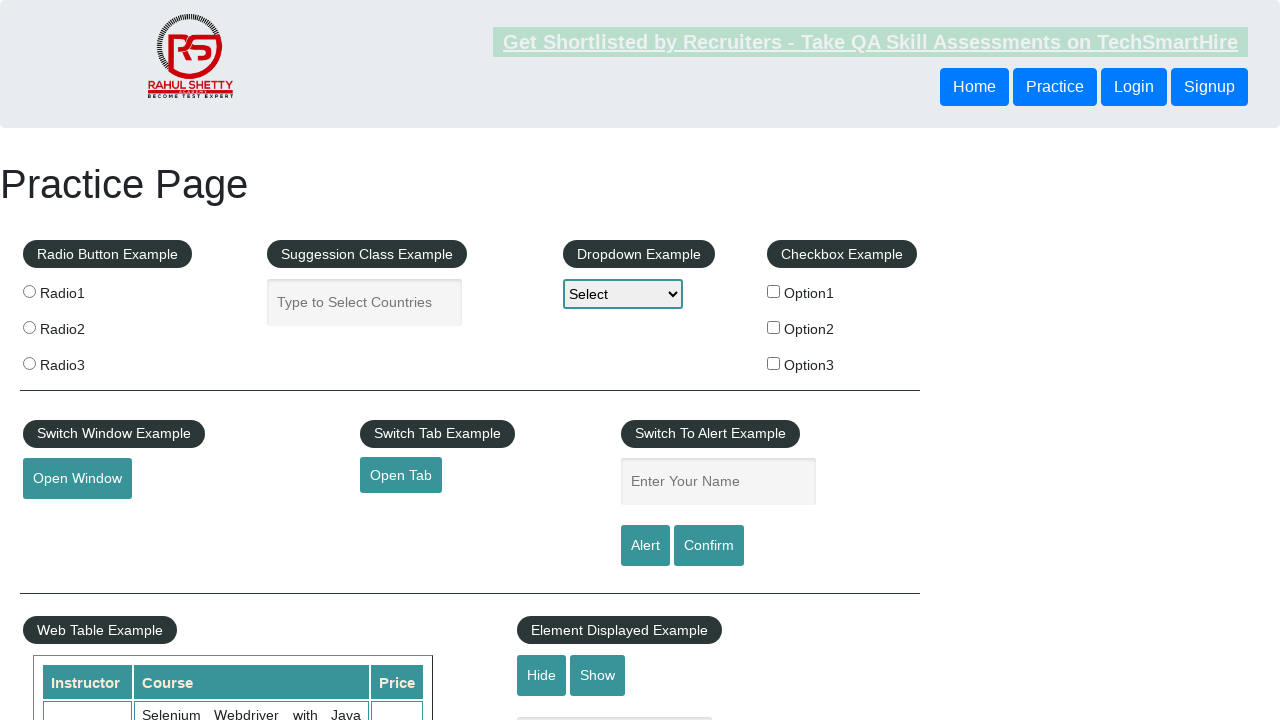

Retrieved all dropdown option text contents
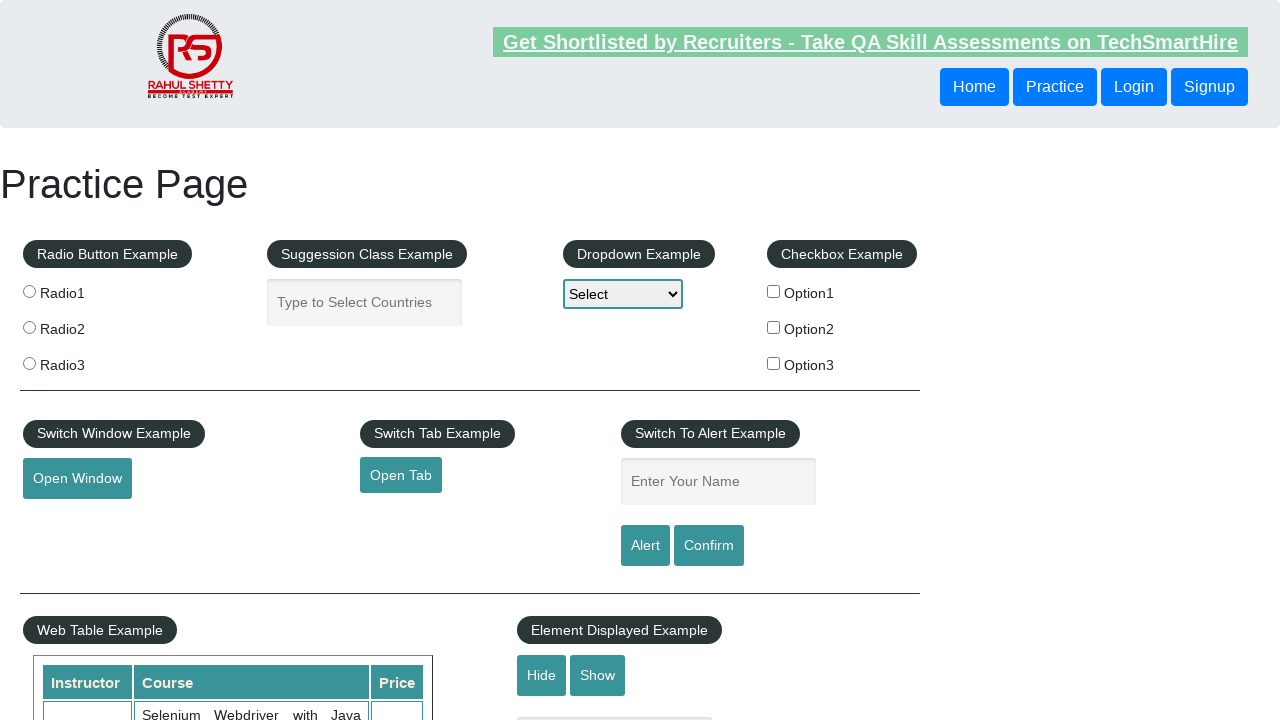

Filtered out empty/placeholder options
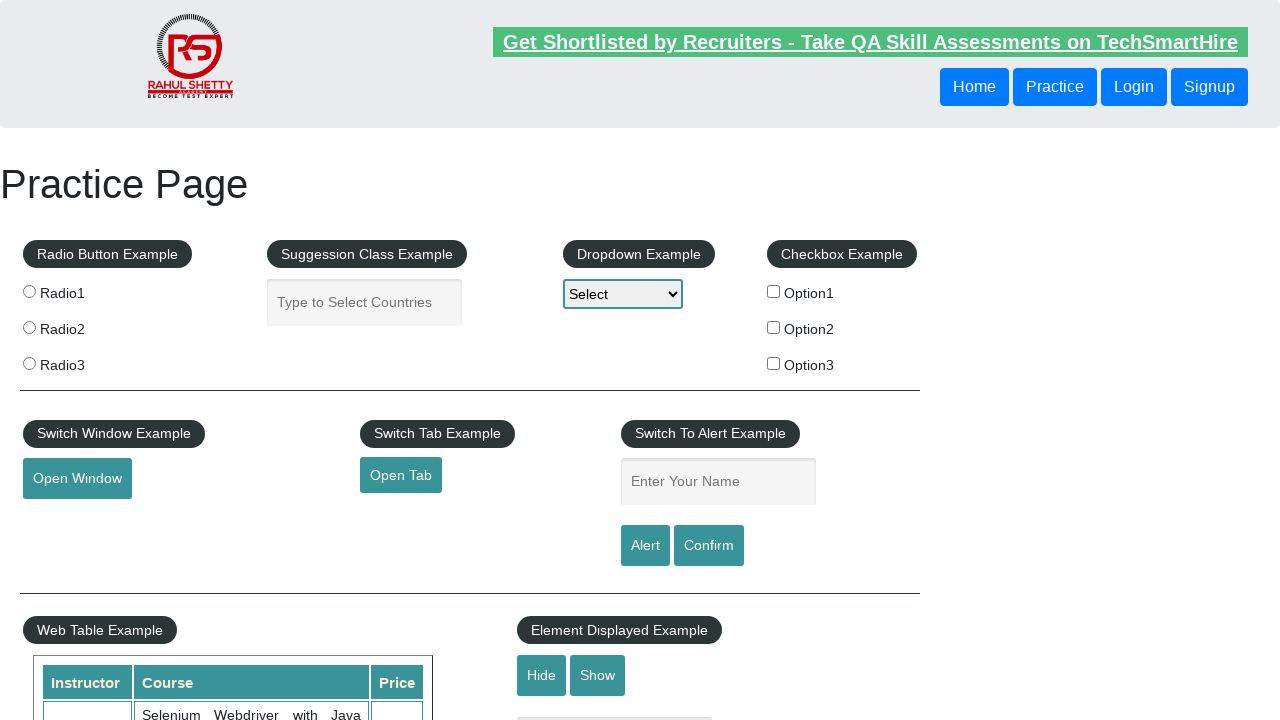

Created alphabetically sorted version of options
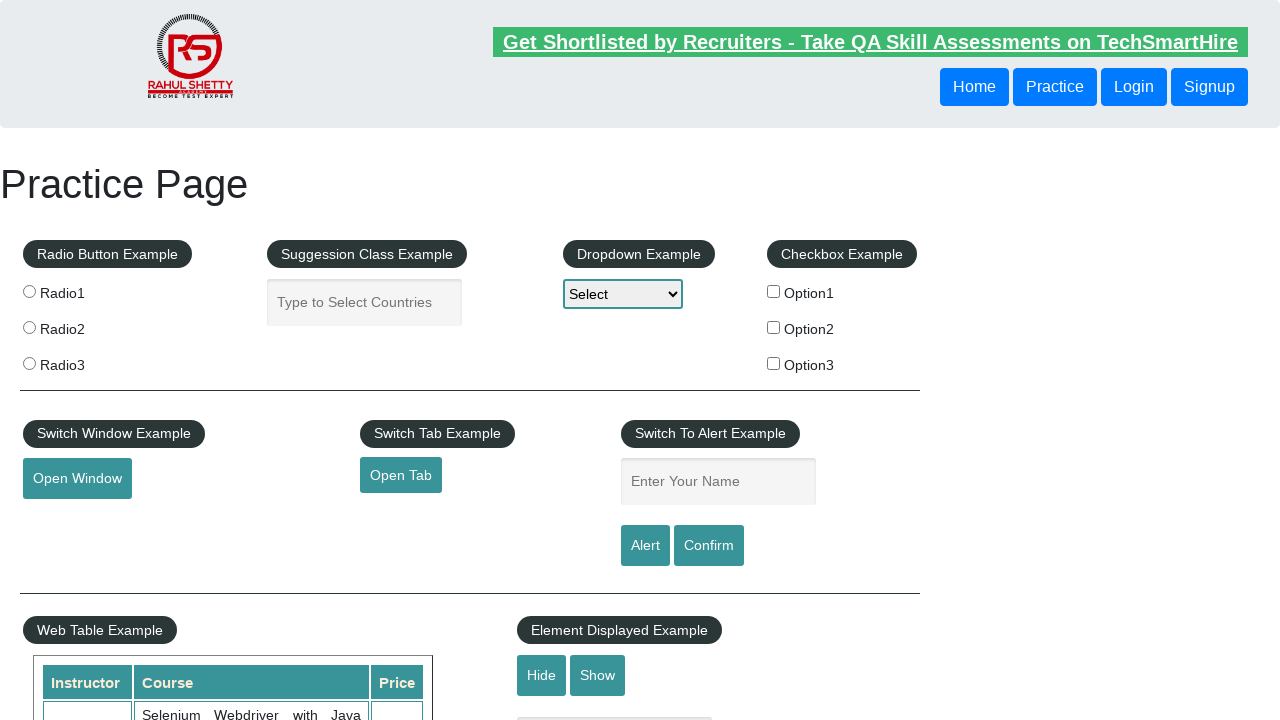

Verified dropdown options are NOT sorted alphabetically
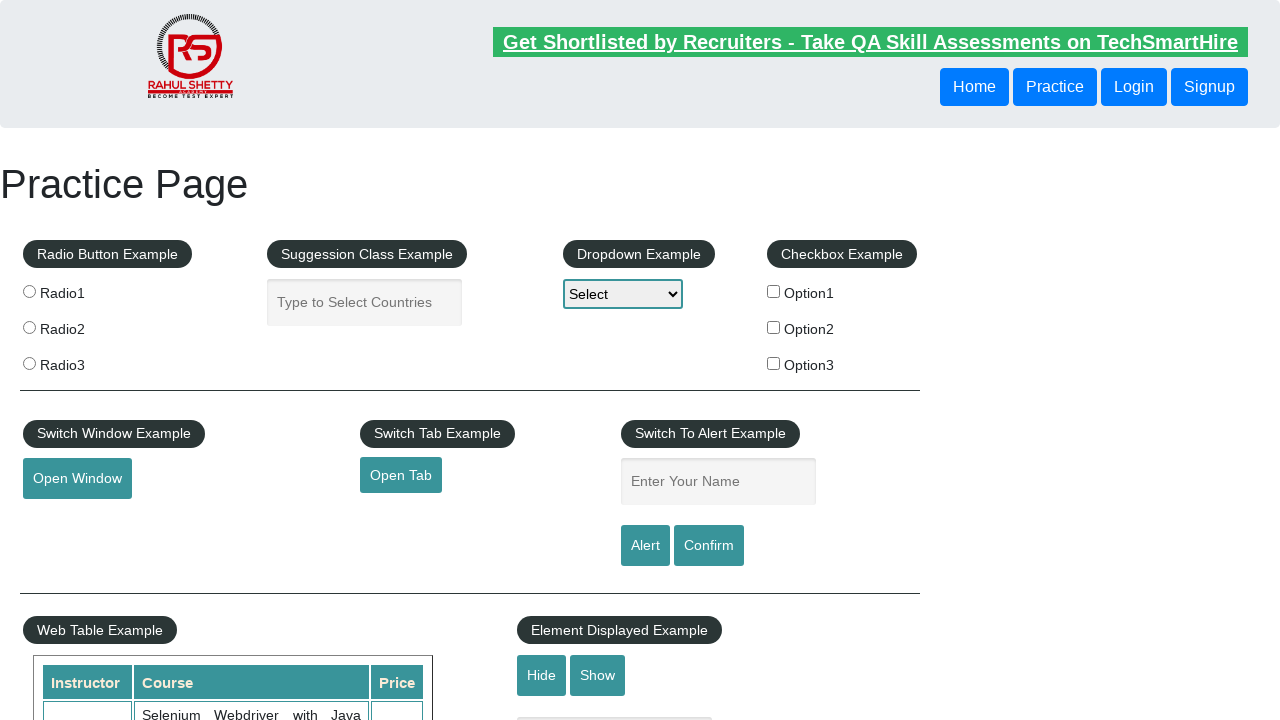

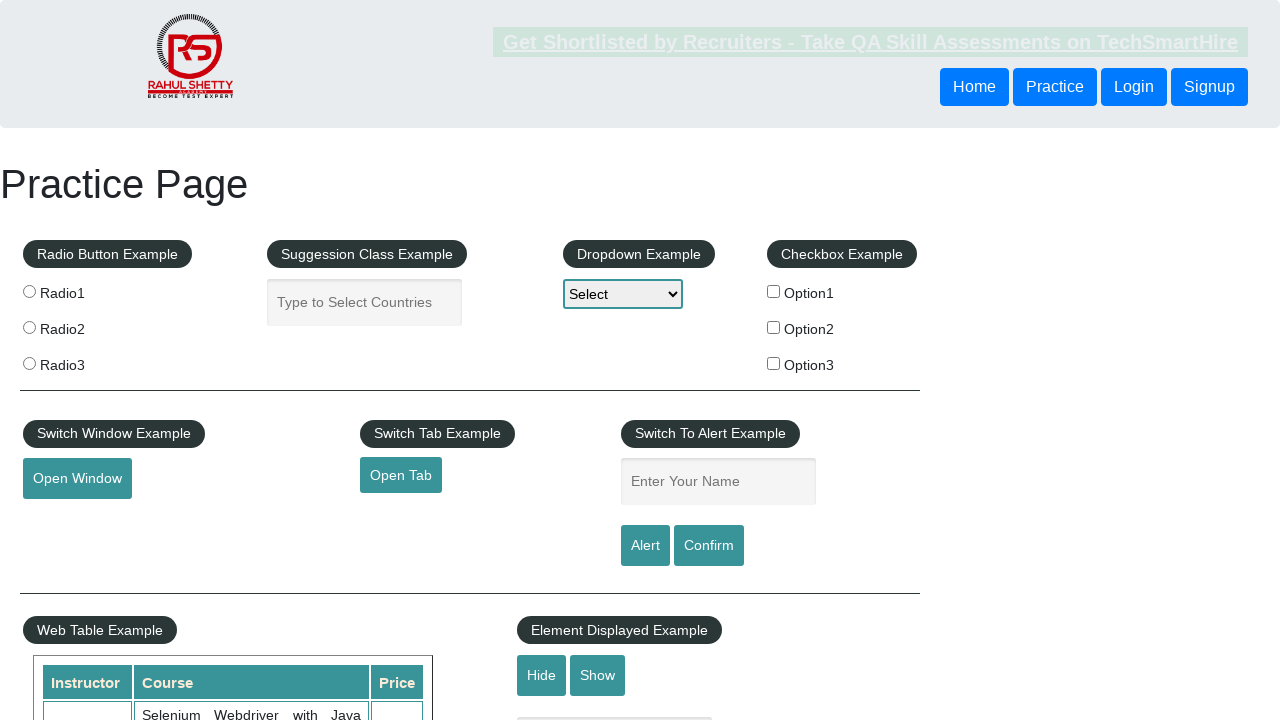